Tests frame handling by navigating through nested iframes, filling form fields in different frame contexts, and switching back to the main content

Starting URL: https://letcode.in

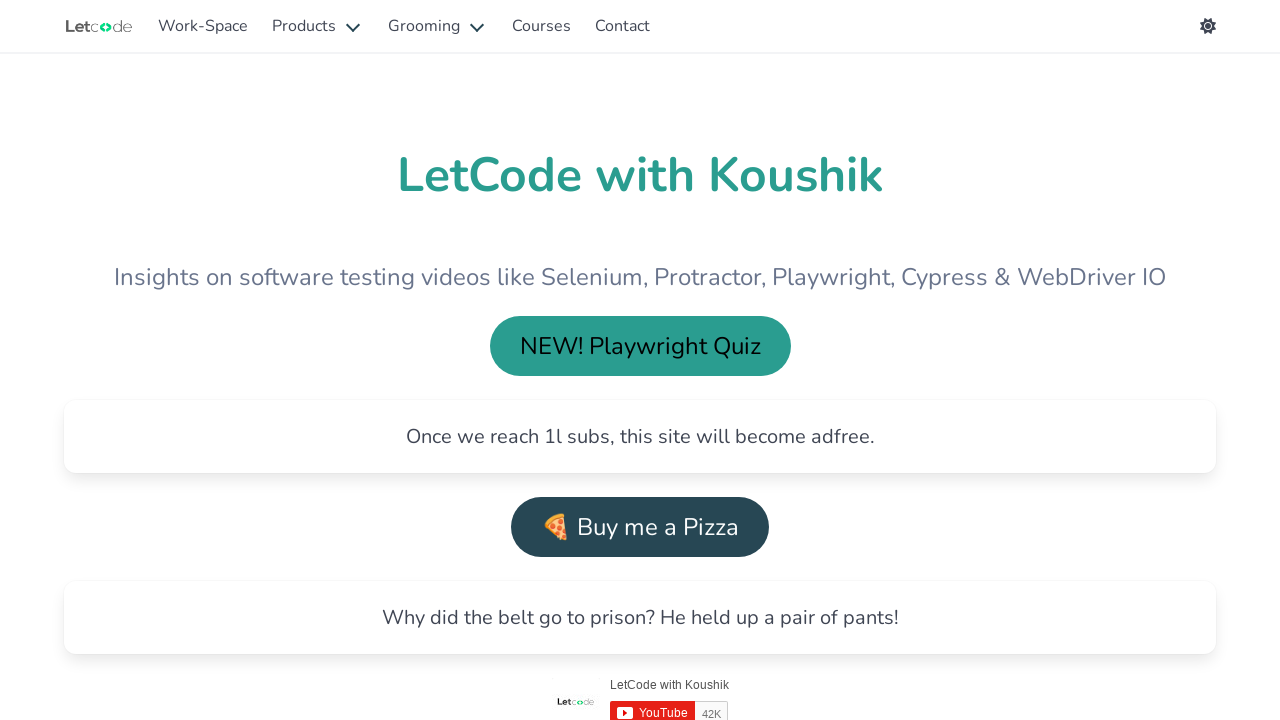

Clicked on Work-Space navigation link at (203, 26) on text='Work-Space'
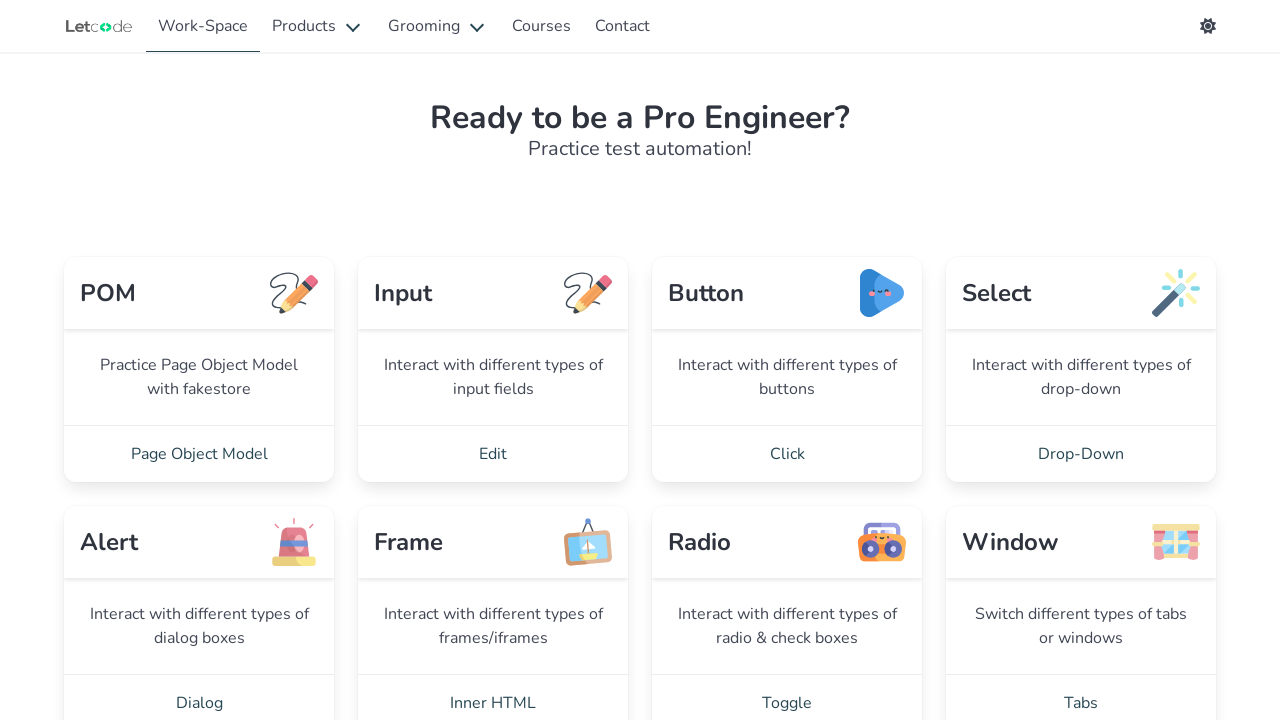

Navigated to frame practice page at (493, 692) on a[href='/frame']
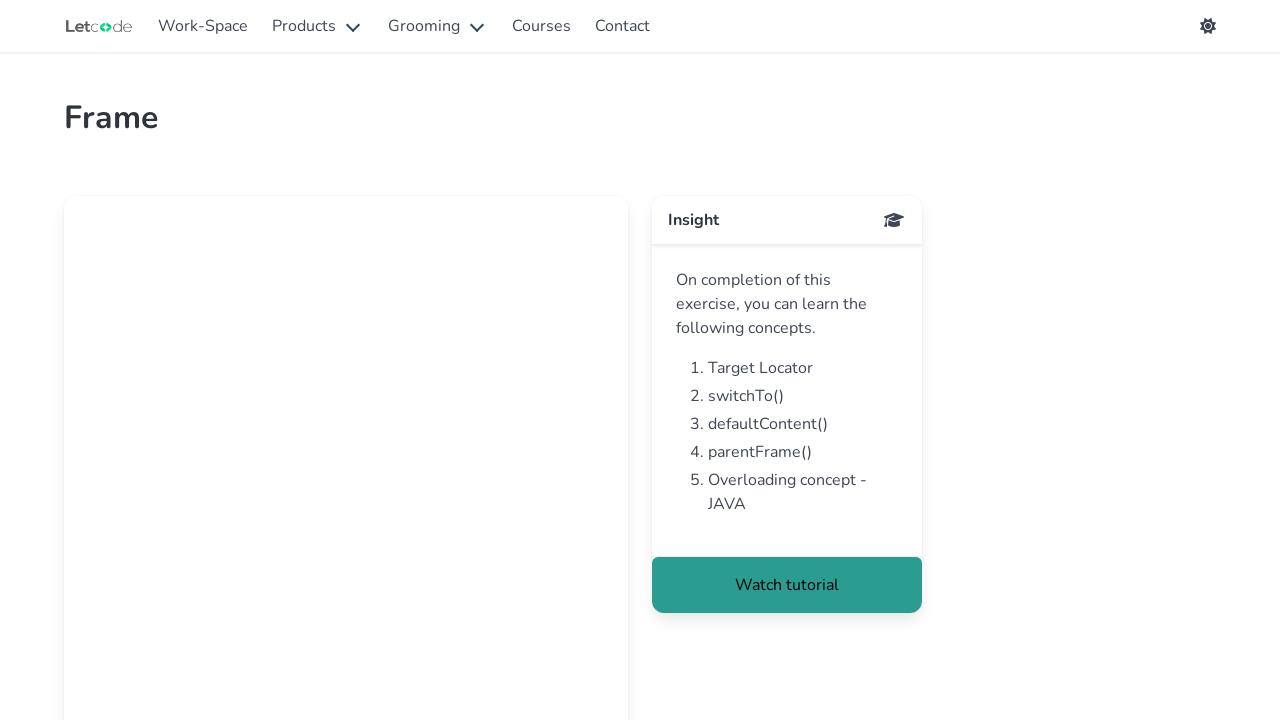

Switched to first iframe context
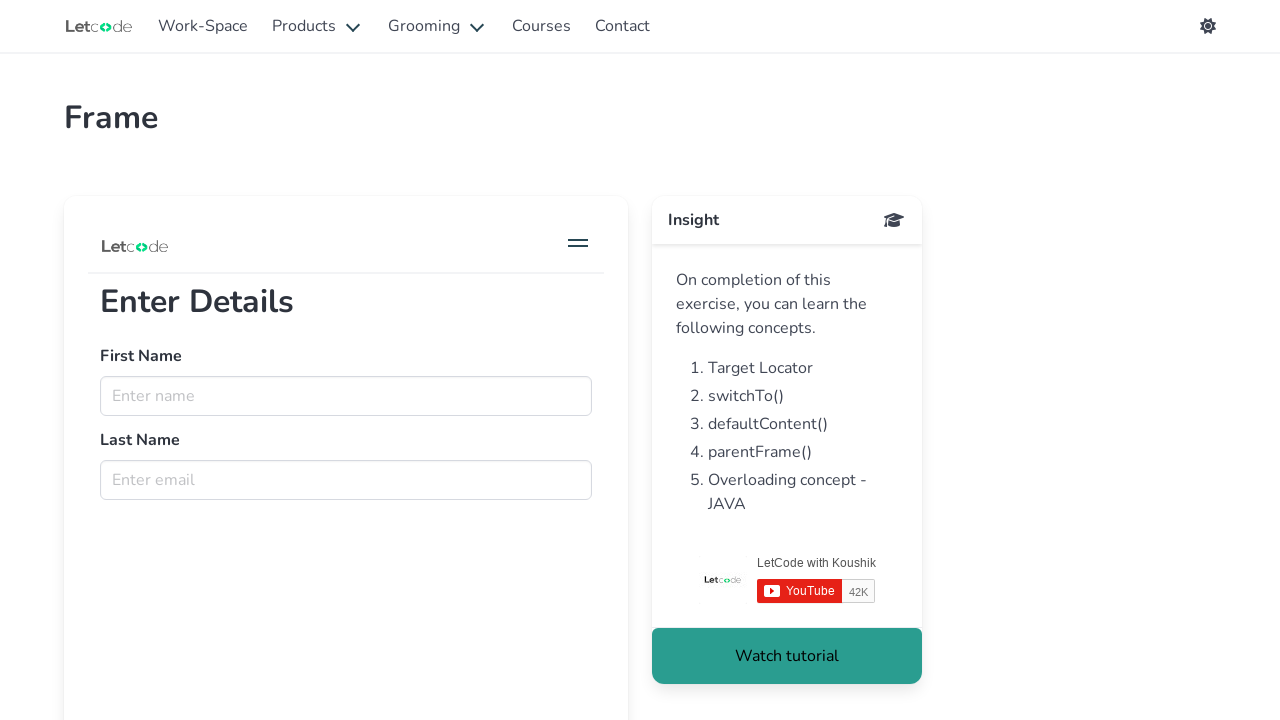

Filled name field with 'User' in first frame on input[placeholder='Enter name']
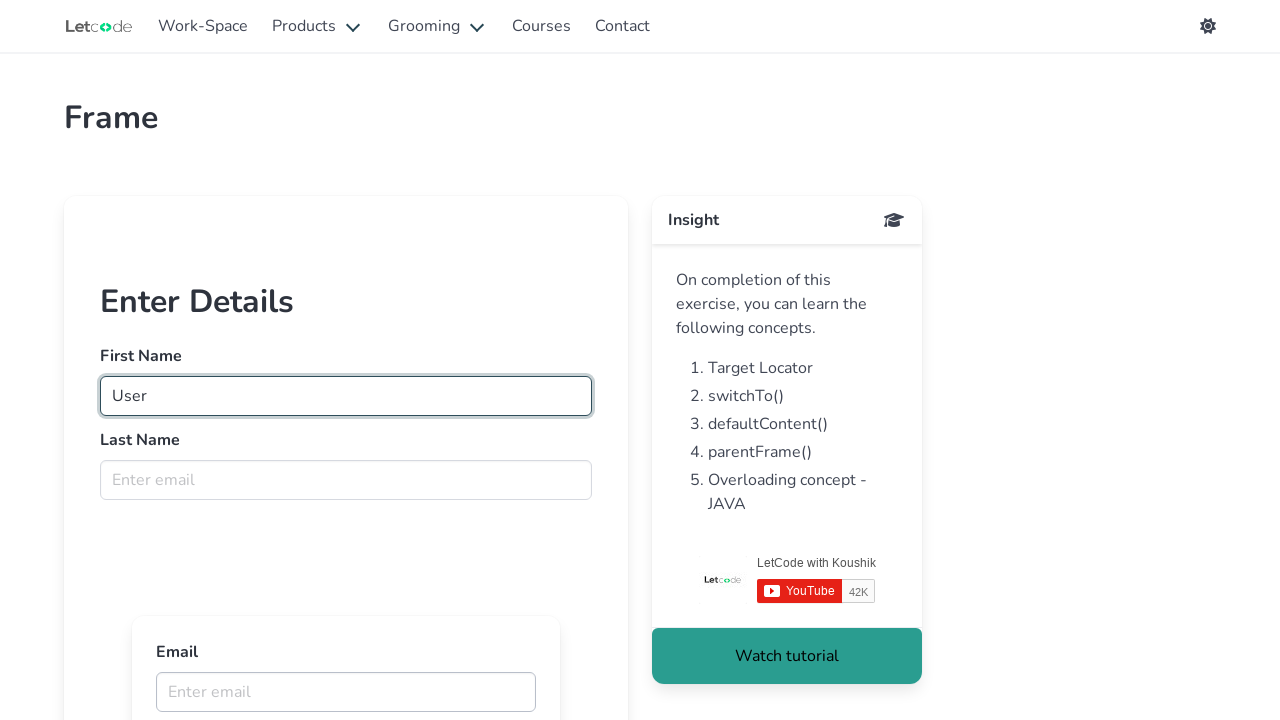

Filled last name field with '1' in first frame on input[name='lname']
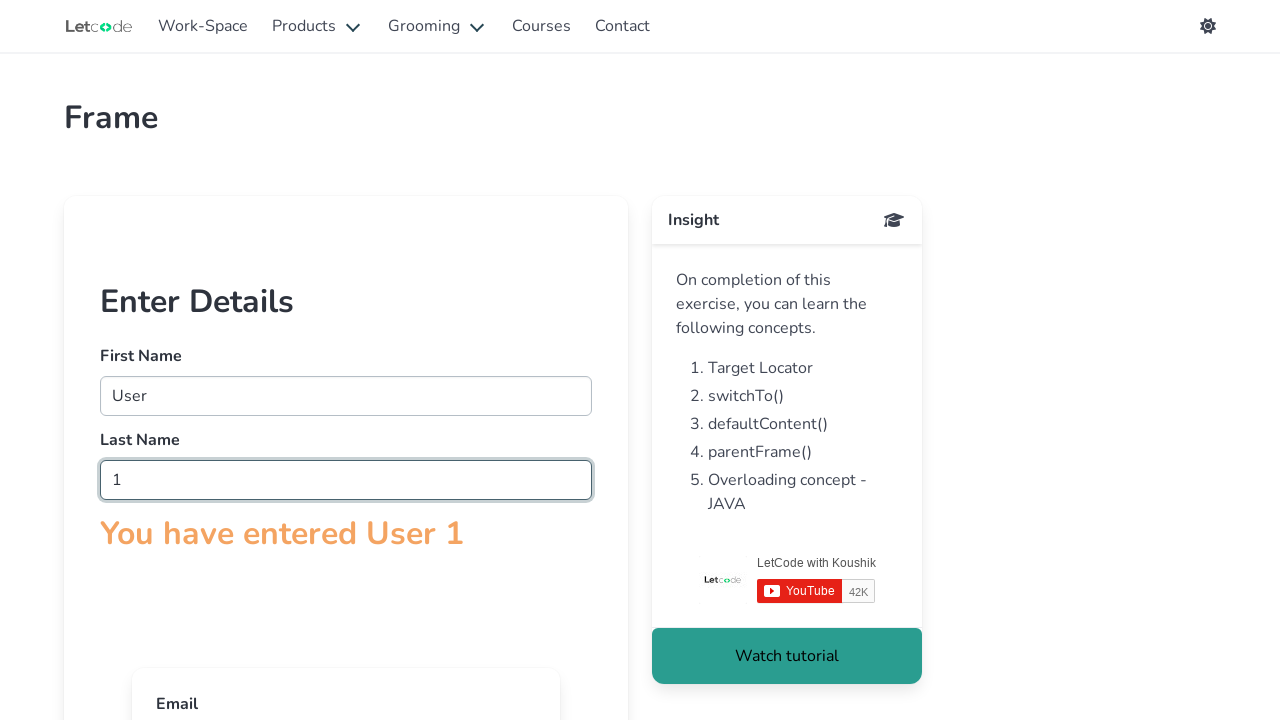

Located nested iframe within first frame
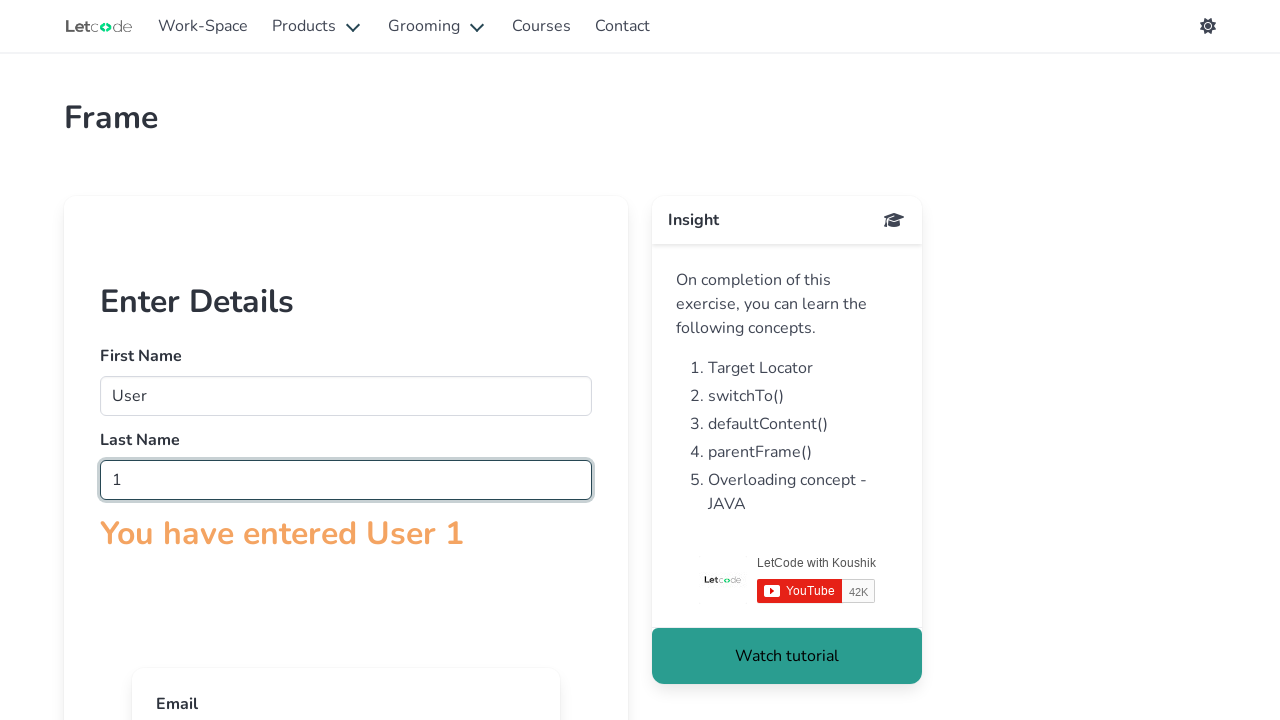

Filled email field with 'user1@gmail.com' in nested frame on iframe[src='innerframe'] >> internal:control=enter-frame >> input[name='email']
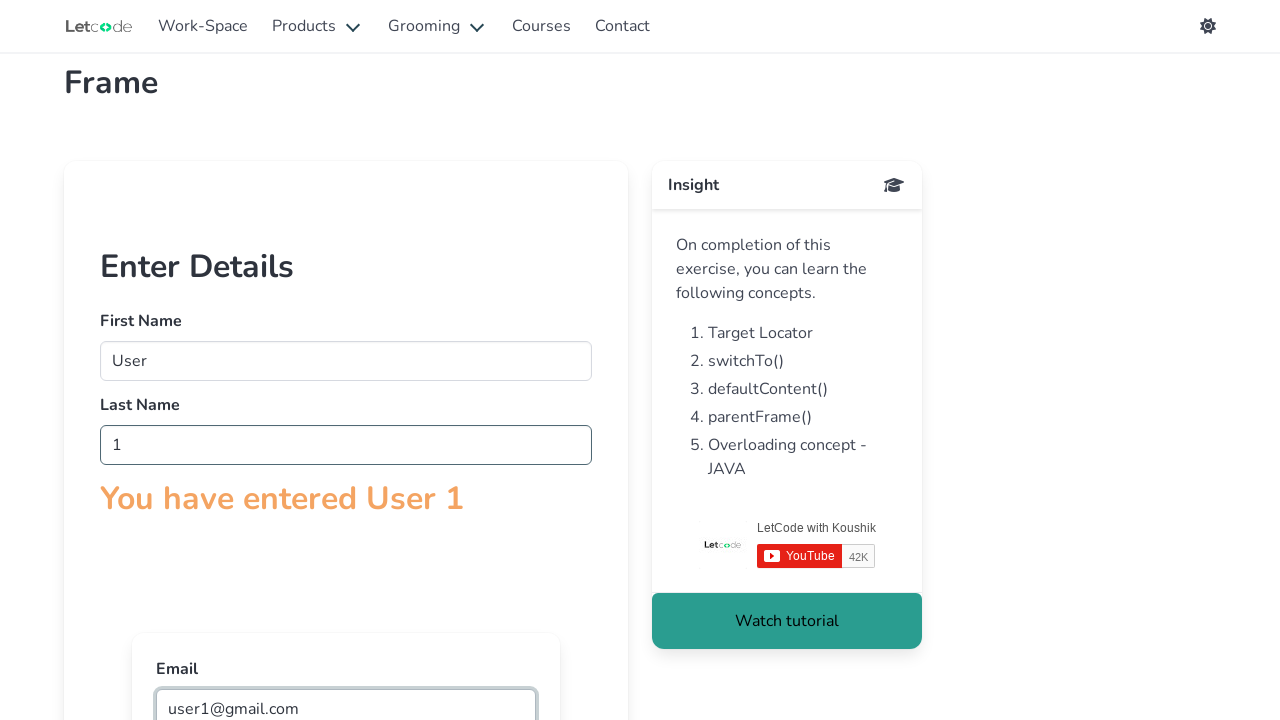

Verified main content is accessible - 'Watch tutorial' text found
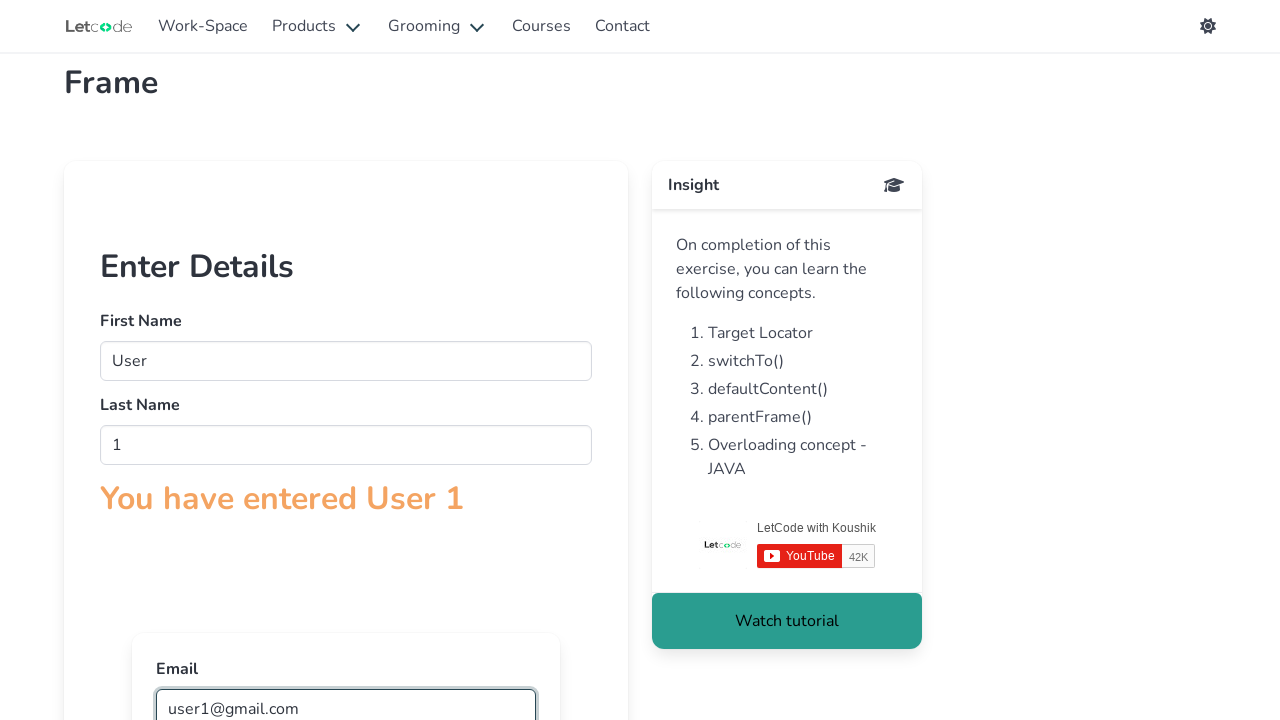

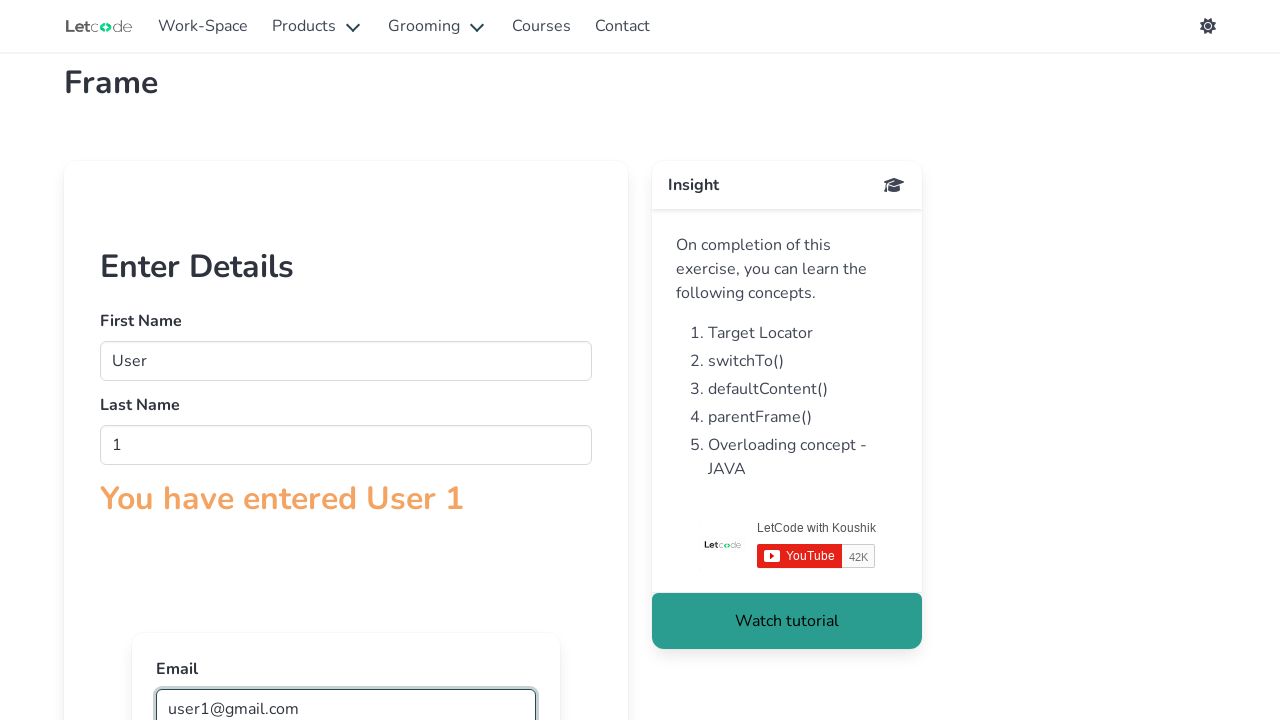